Fills out a comprehensive practice form including personal details, date selection, hobbies, subjects, and location, then verifies the submitted data in the confirmation modal

Starting URL: https://demoqa.com/automation-practice-form

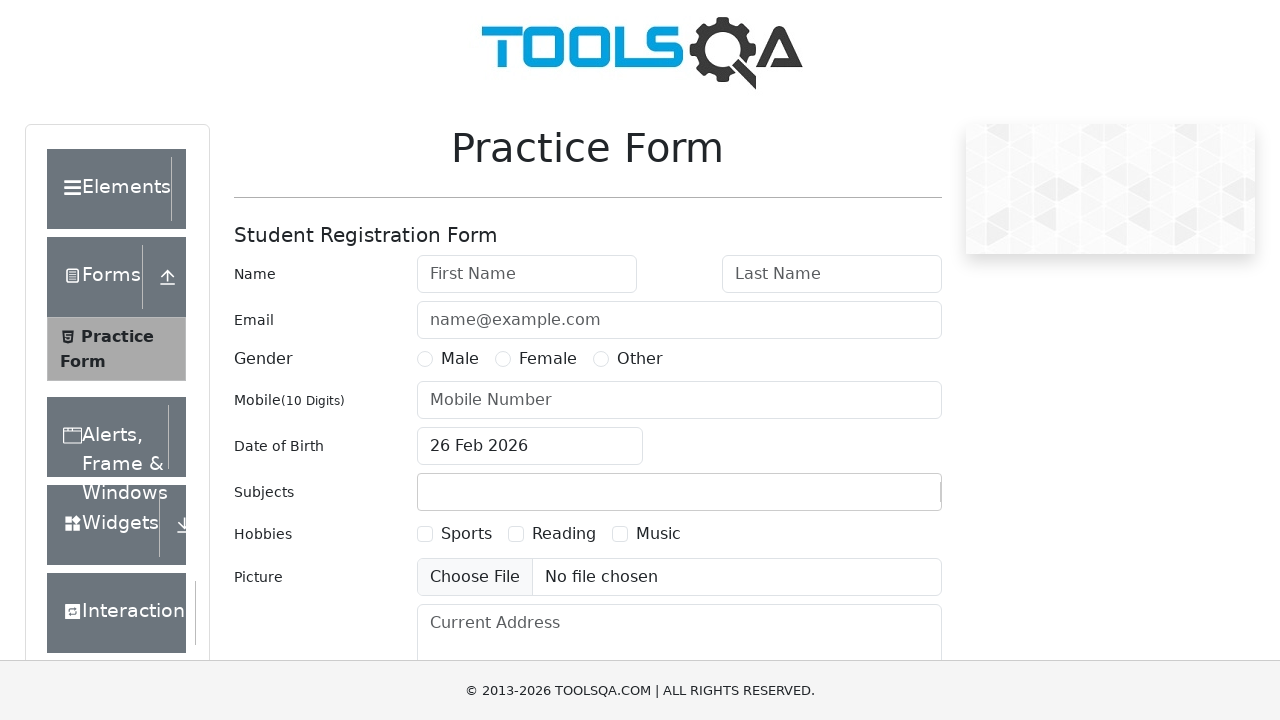

Removed fixed banner element
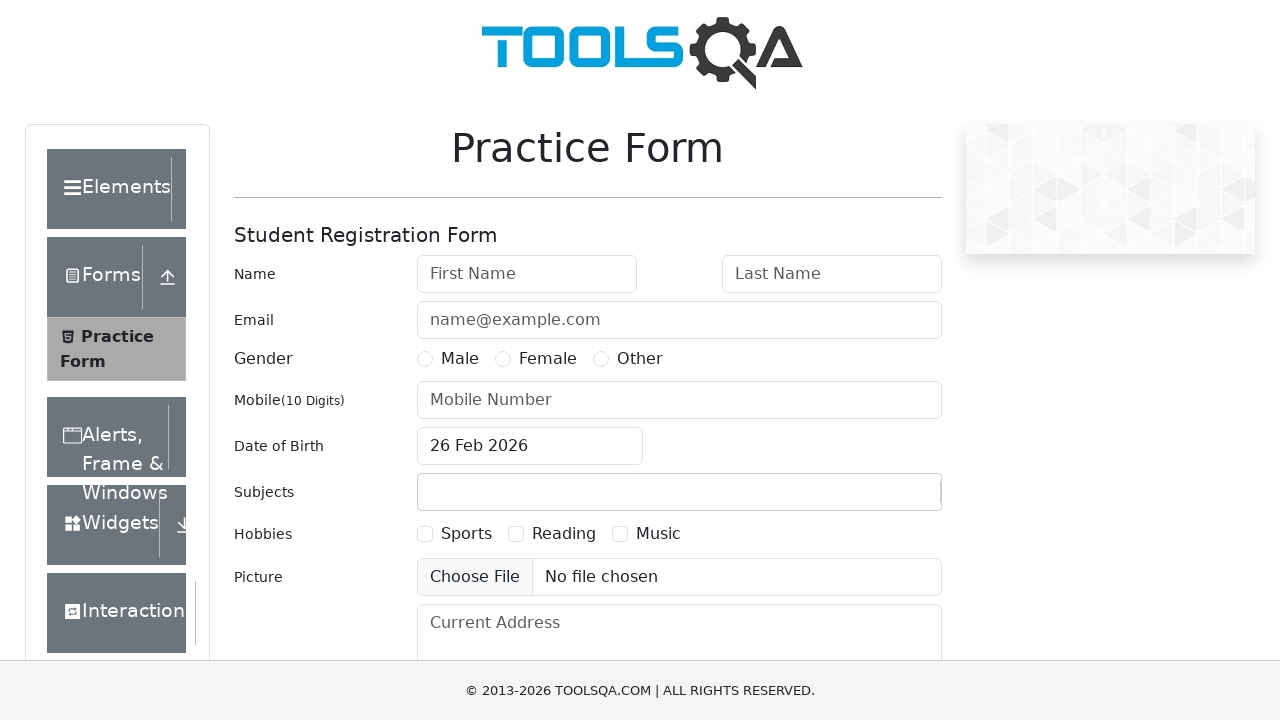

Removed footer element
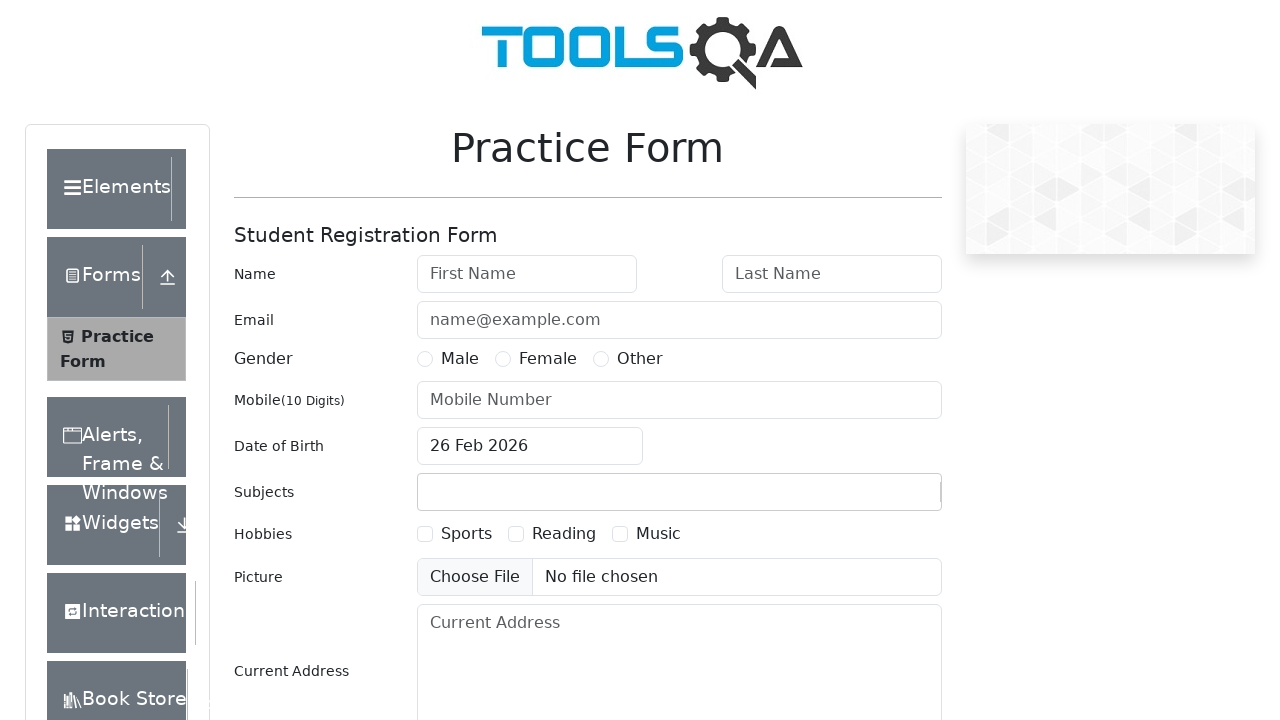

Filled first name with 'Test' on #firstName
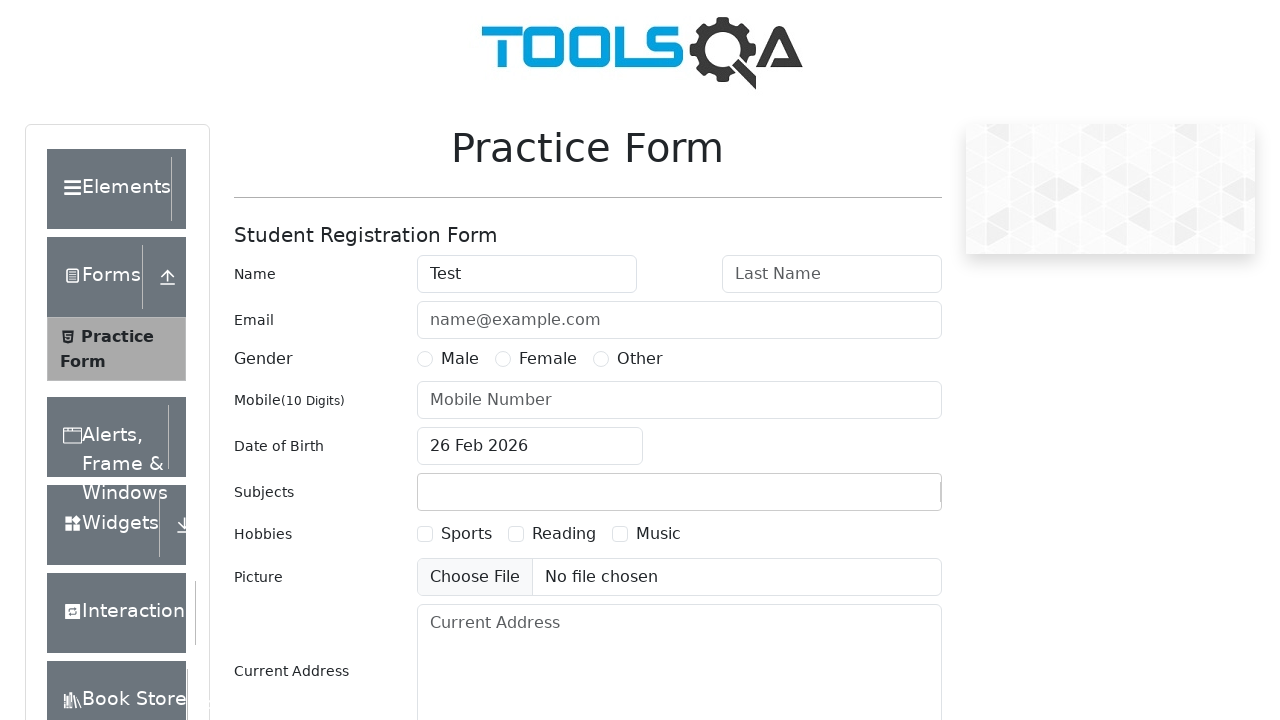

Filled last name with 'Testov' on #lastName
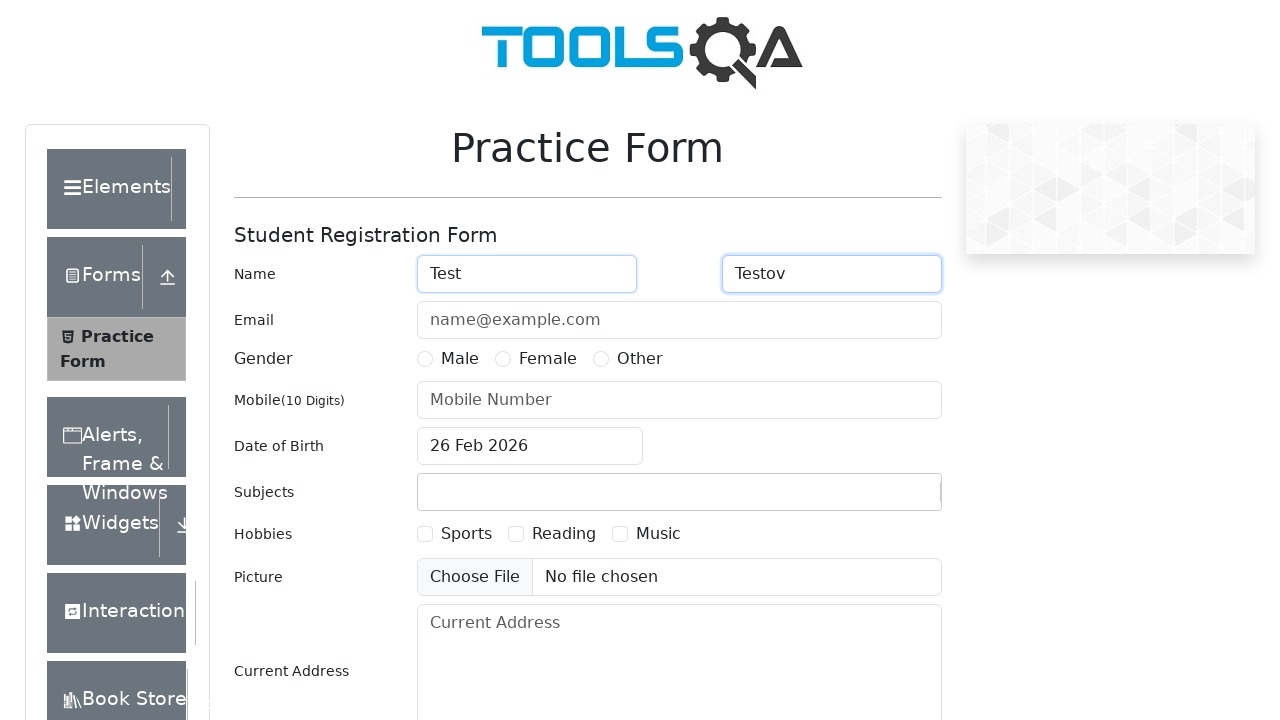

Filled email with 'test@gmail.com' on #userEmail
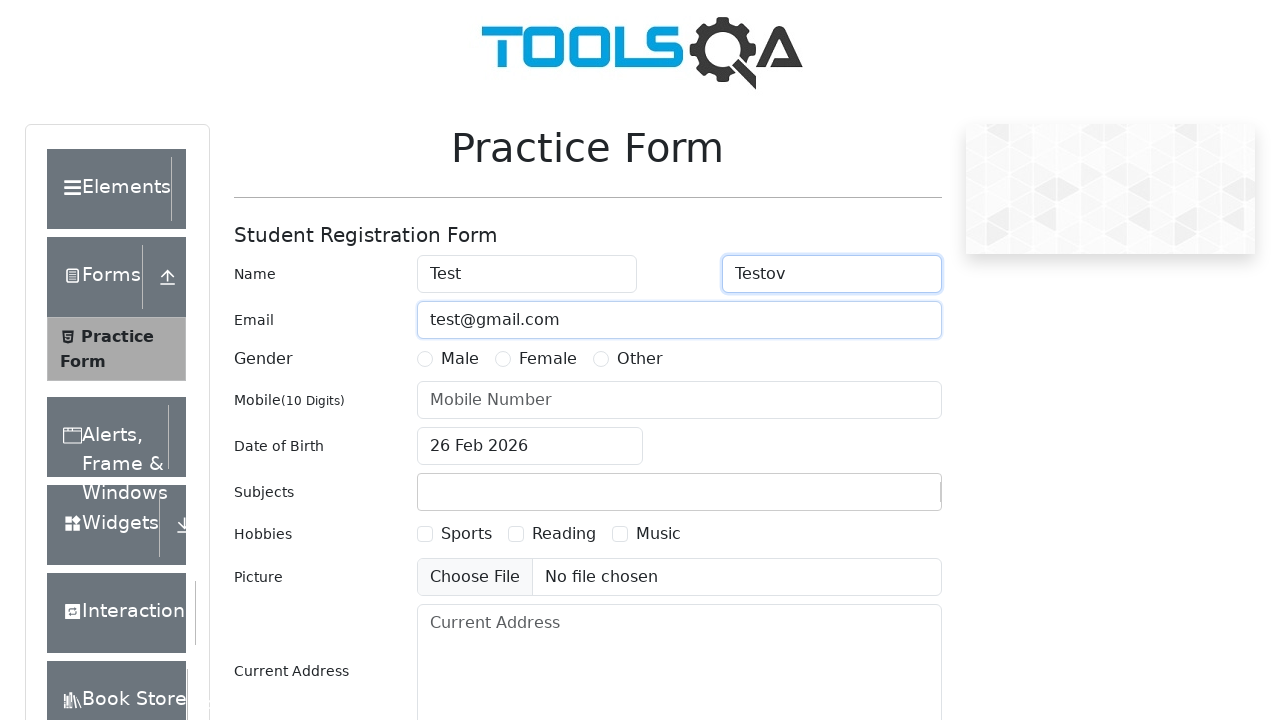

Filled mobile number with '77777777777' on #userNumber
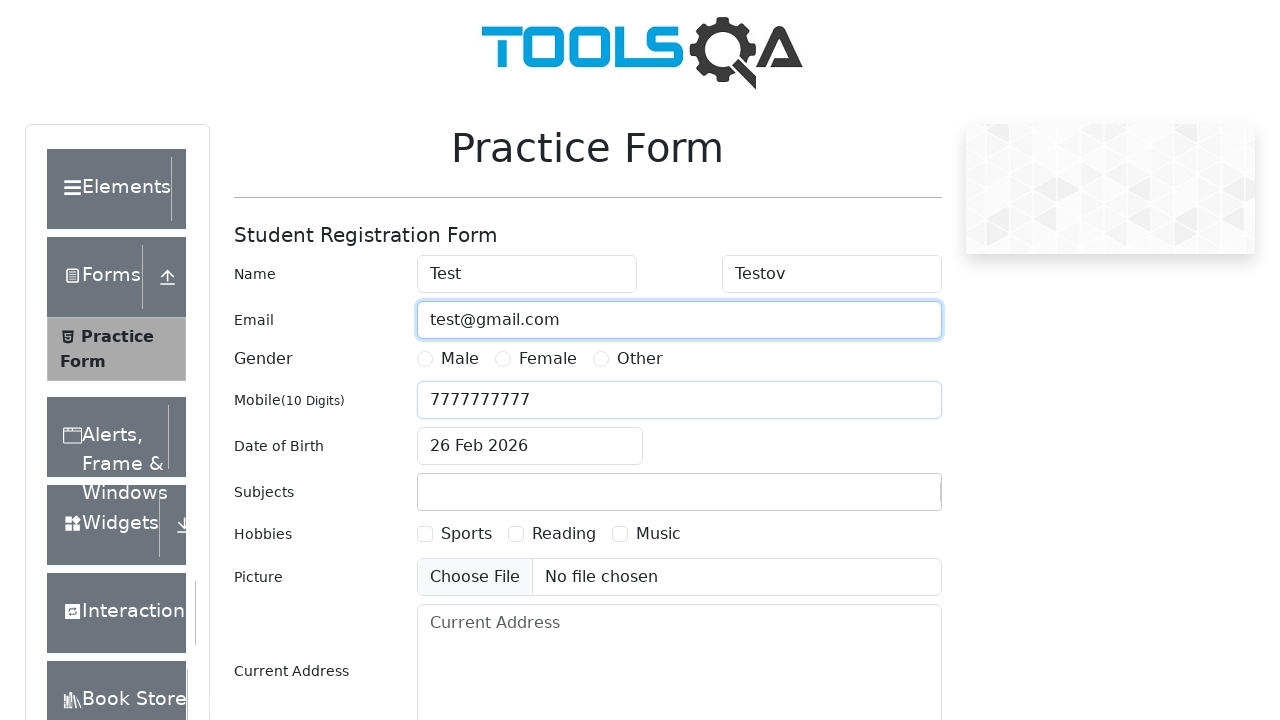

Clicked date of birth input field at (530, 446) on #dateOfBirthInput
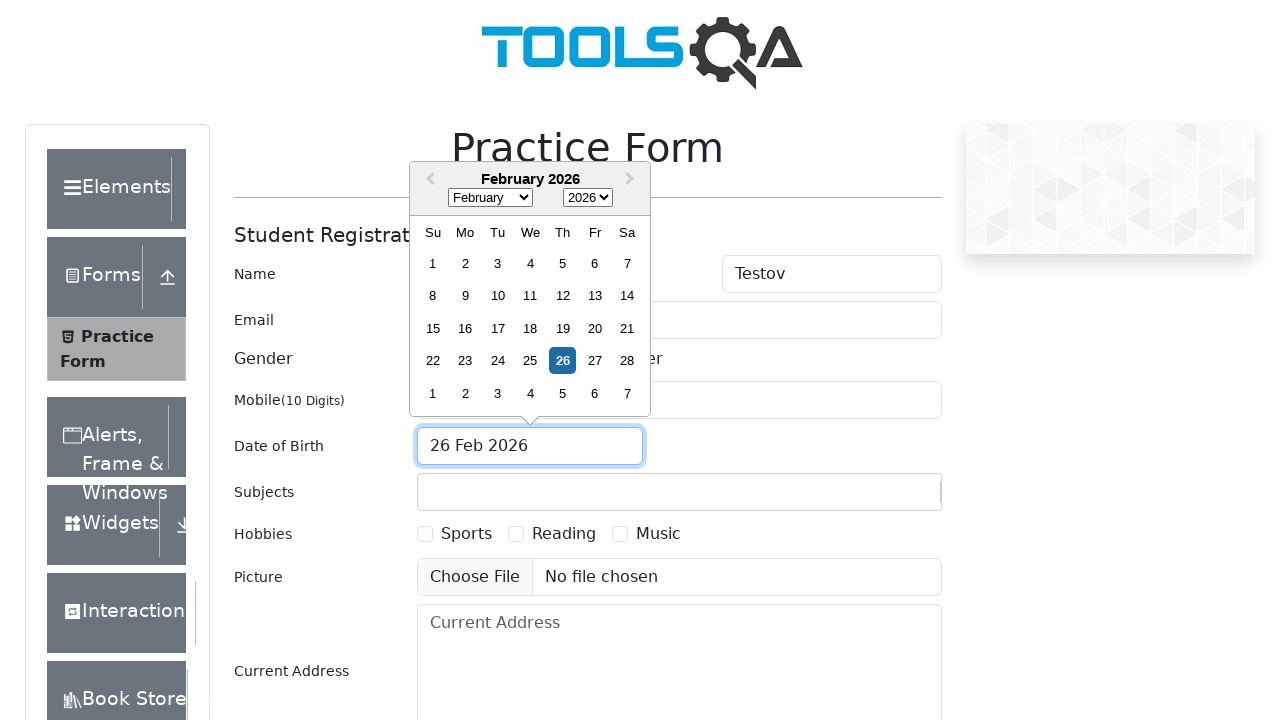

Selected February from month dropdown on .react-datepicker__month-select
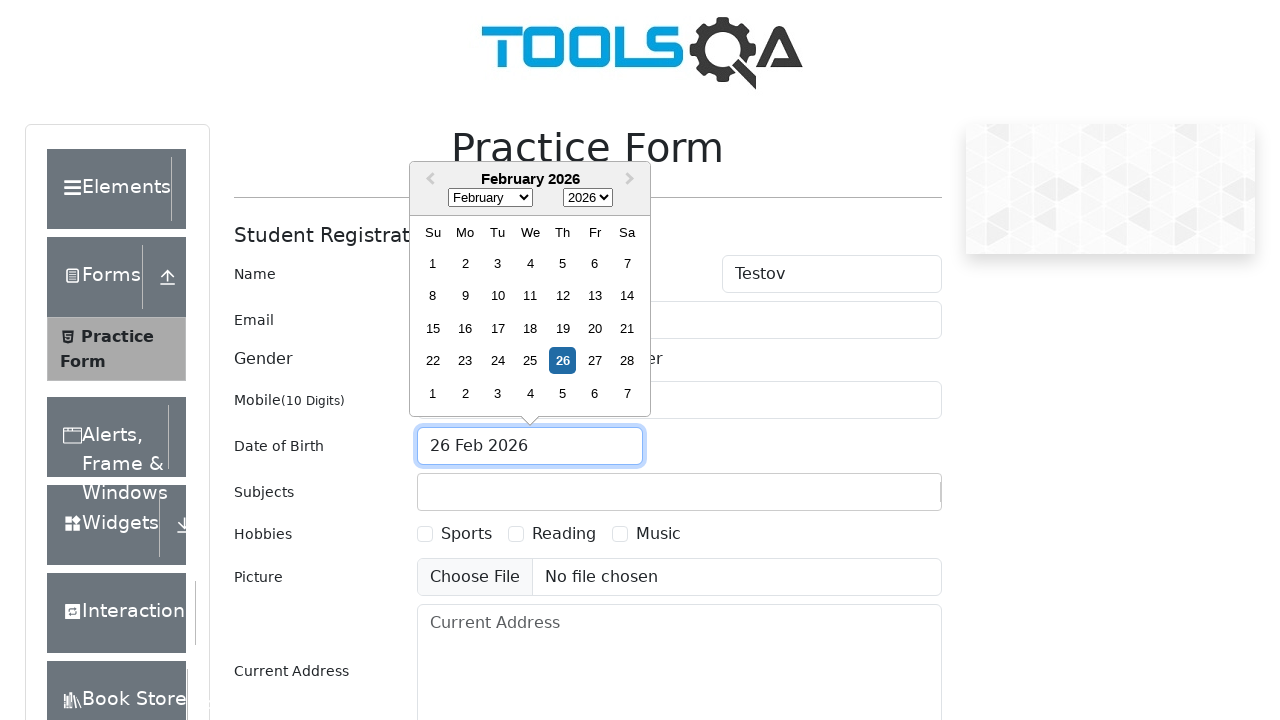

Selected 2000 from year dropdown on .react-datepicker__year-select
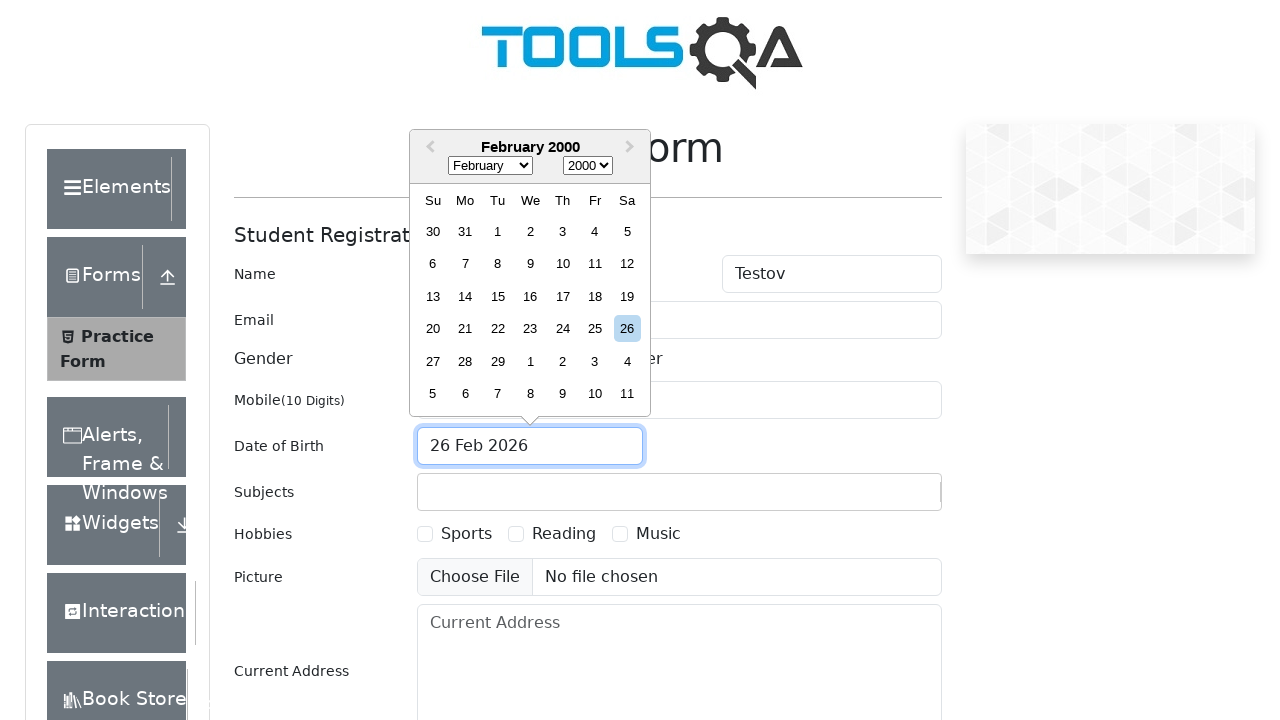

Selected day 18 from date picker at (595, 296) on .react-datepicker__day.react-datepicker__day--018
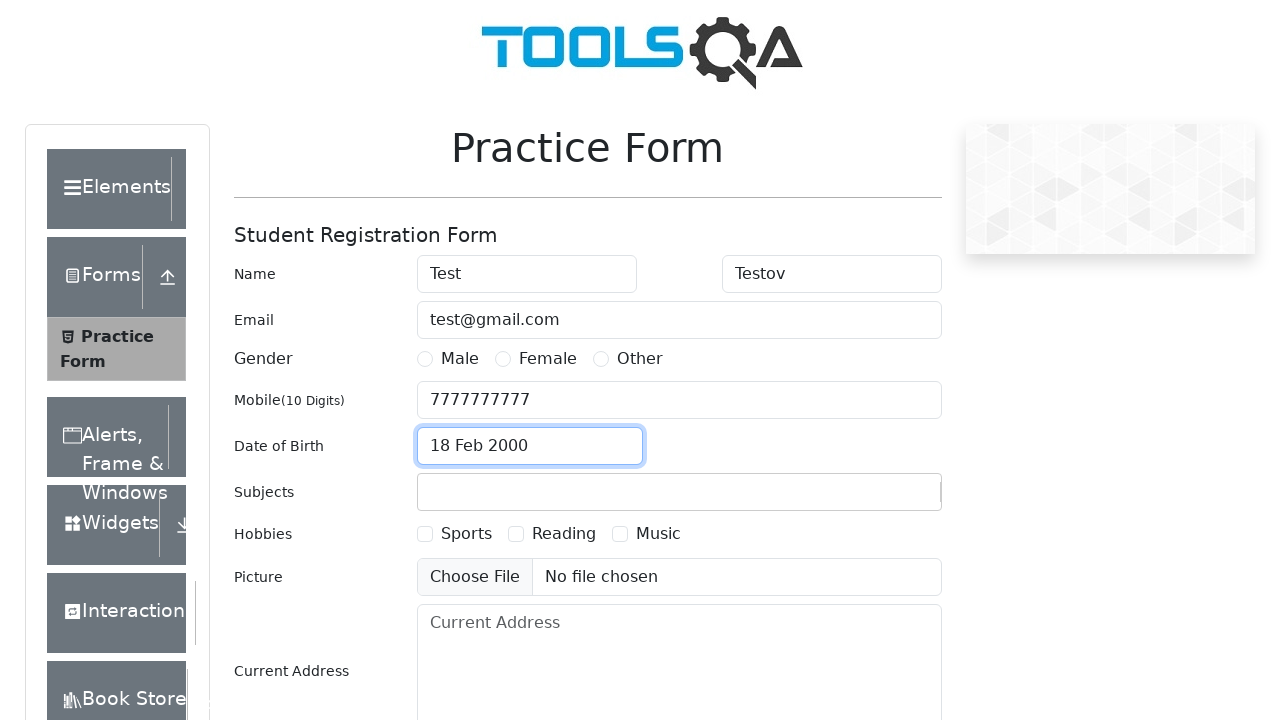

Filled current address with 'testovoeSms' on #currentAddress
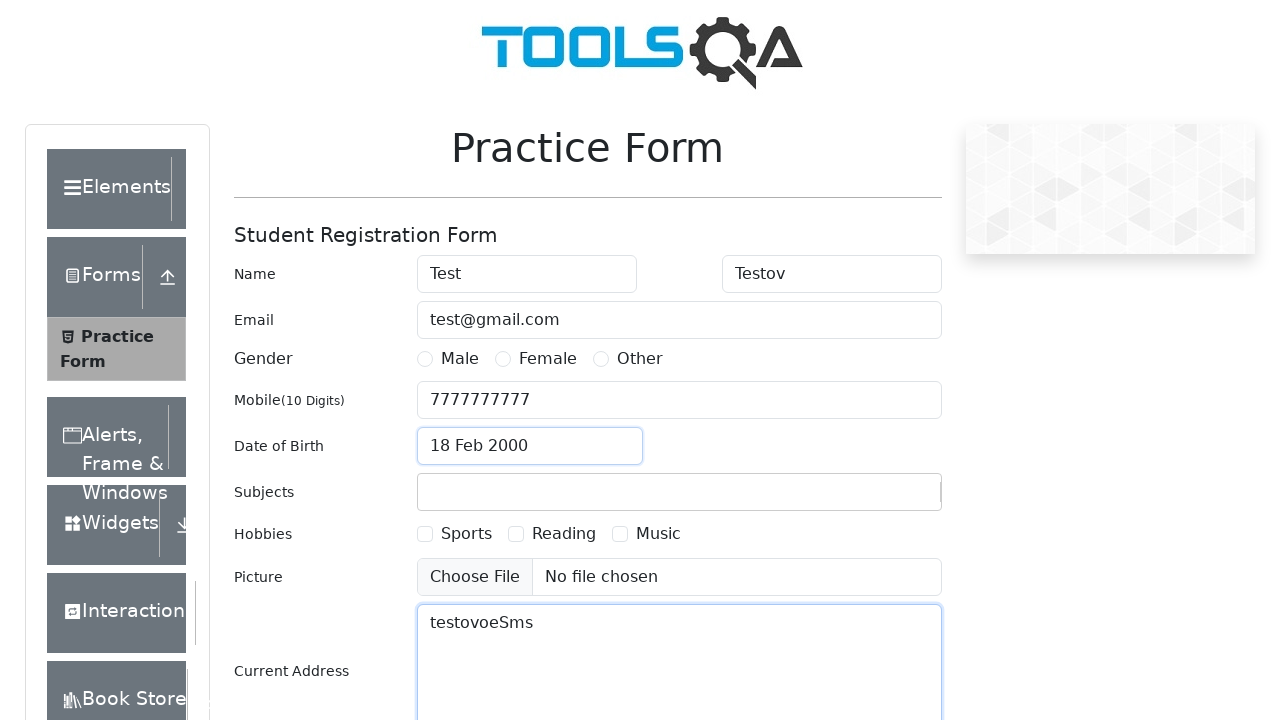

Selected male gender option at (460, 359) on label[for='gender-radio-1']
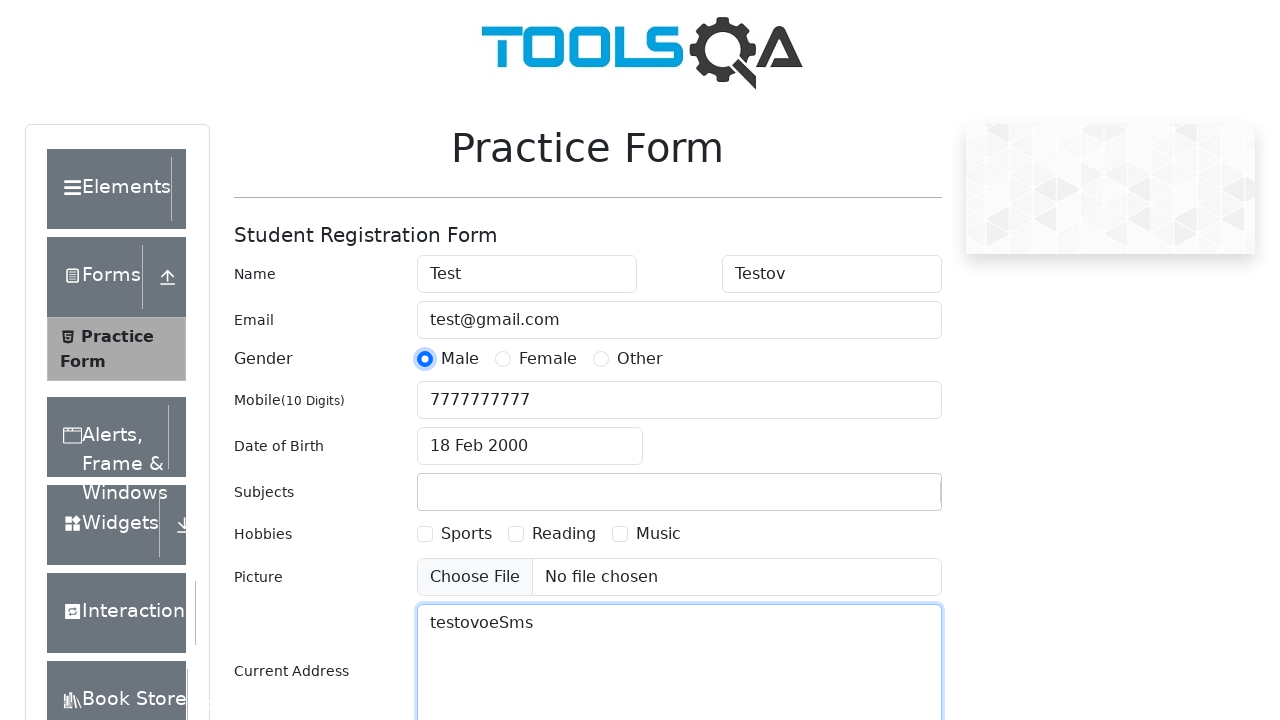

Selected first hobby checkbox at (466, 534) on label[for='hobbies-checkbox-1']
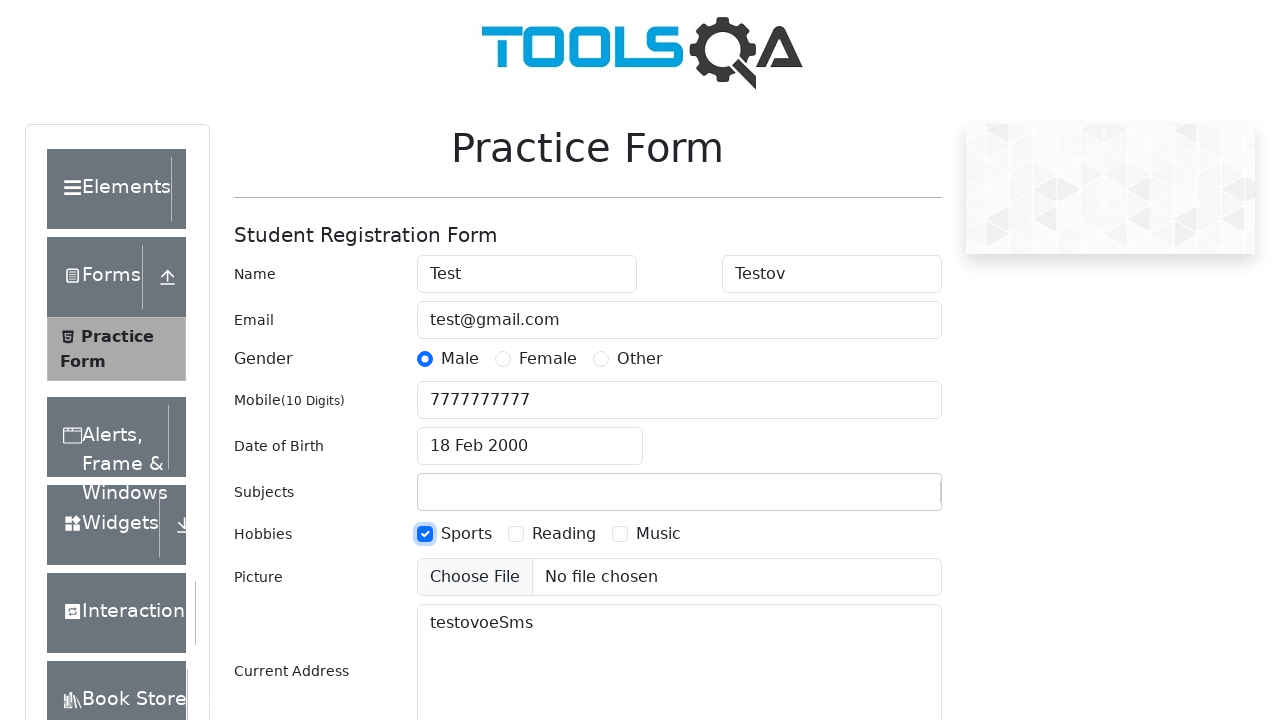

Selected second hobby checkbox at (564, 534) on label[for='hobbies-checkbox-2']
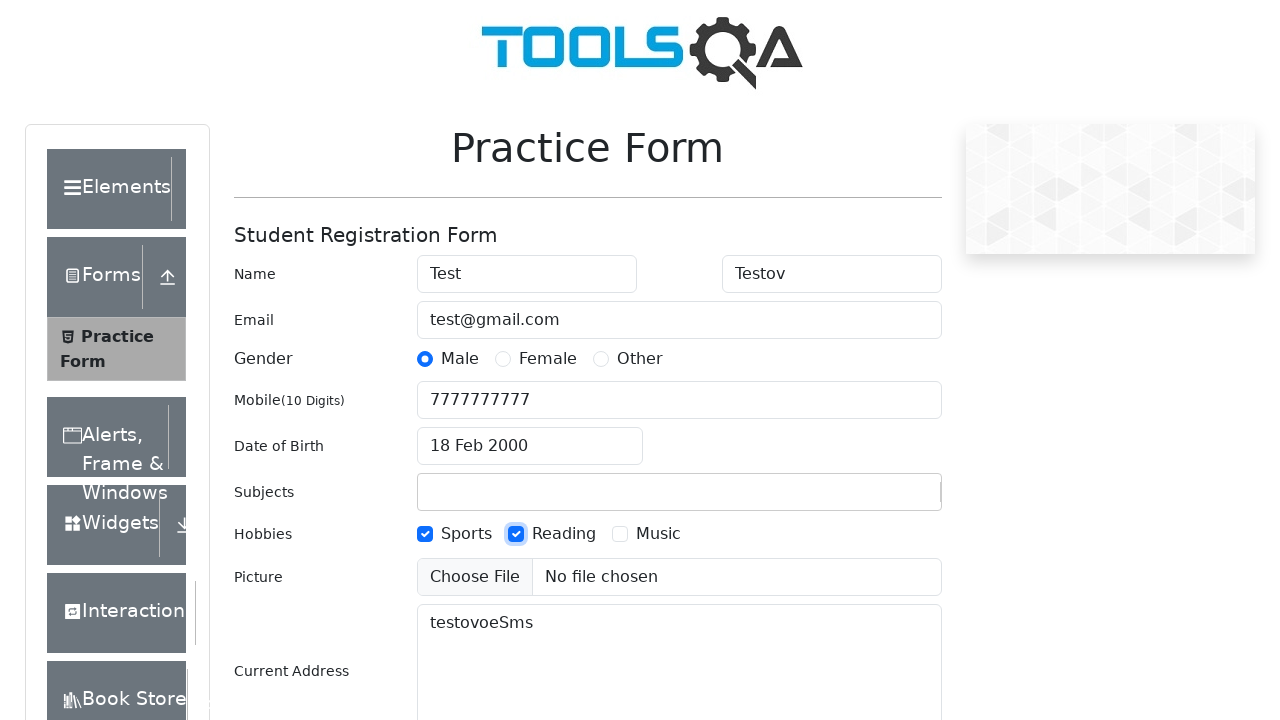

Selected third hobby checkbox at (658, 534) on label[for='hobbies-checkbox-3']
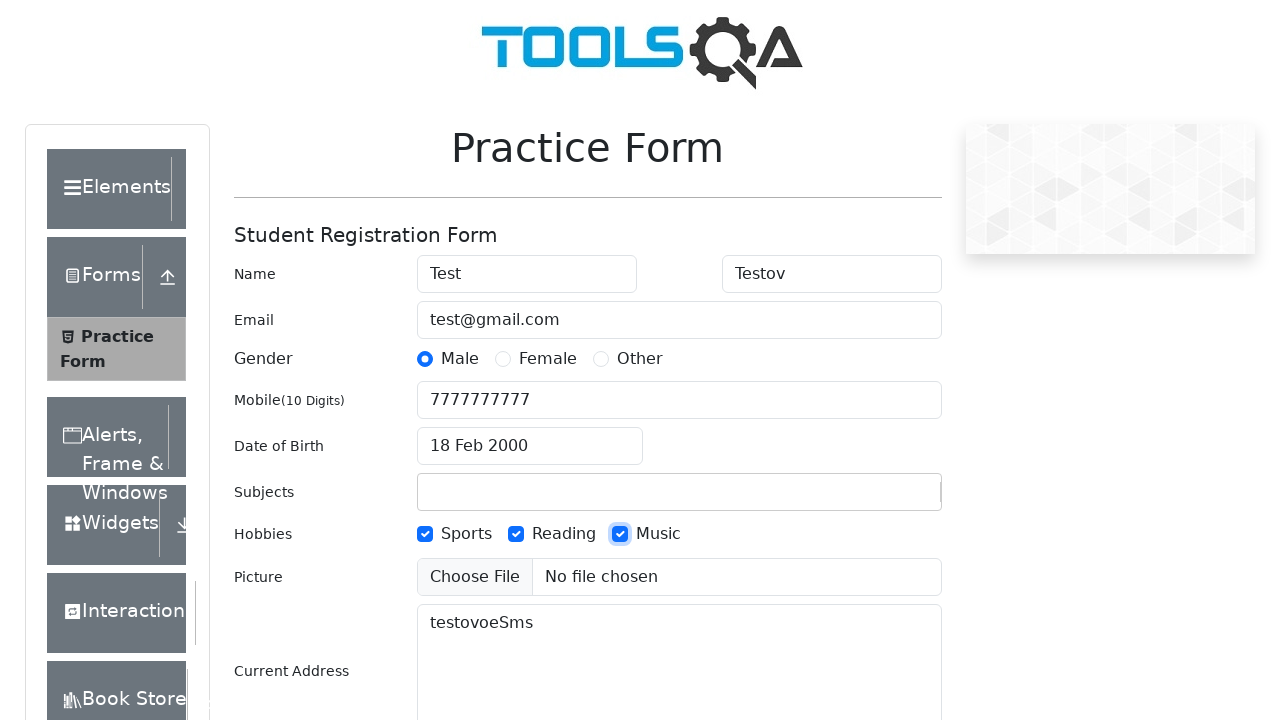

Filled state field with 'NCR' on #react-select-3-input
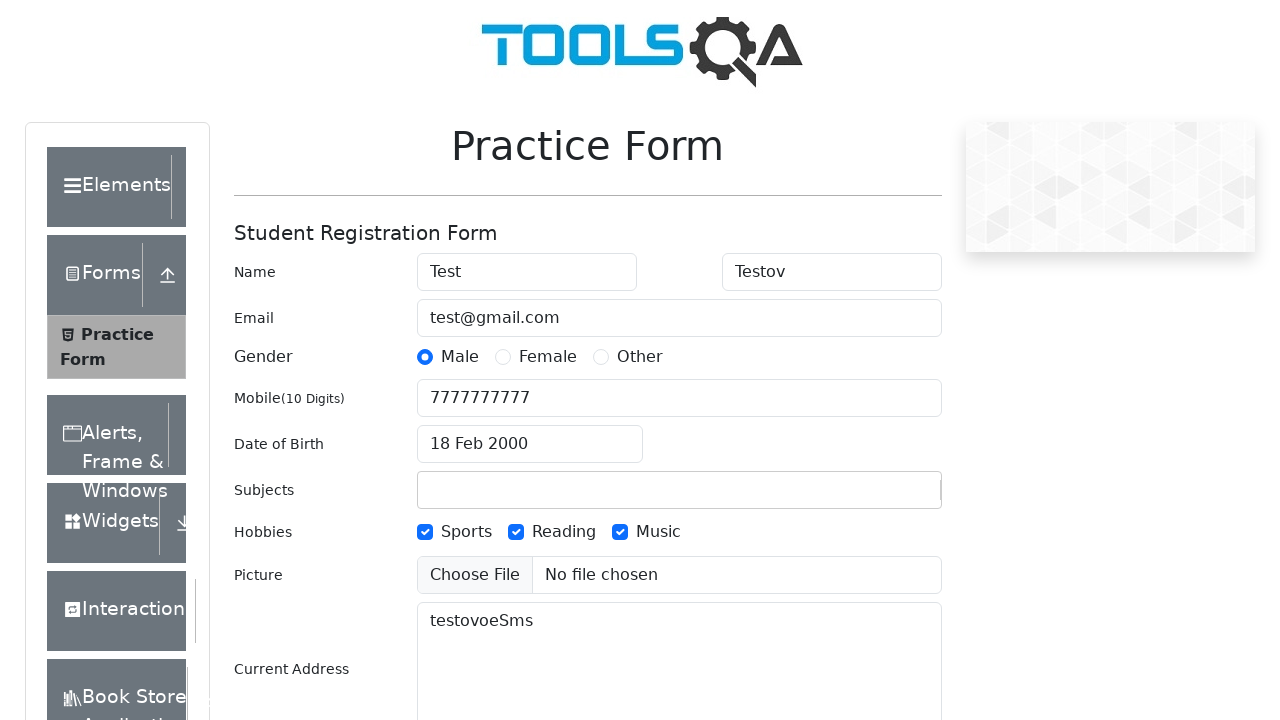

Pressed Enter to confirm NCR state selection on #react-select-3-input
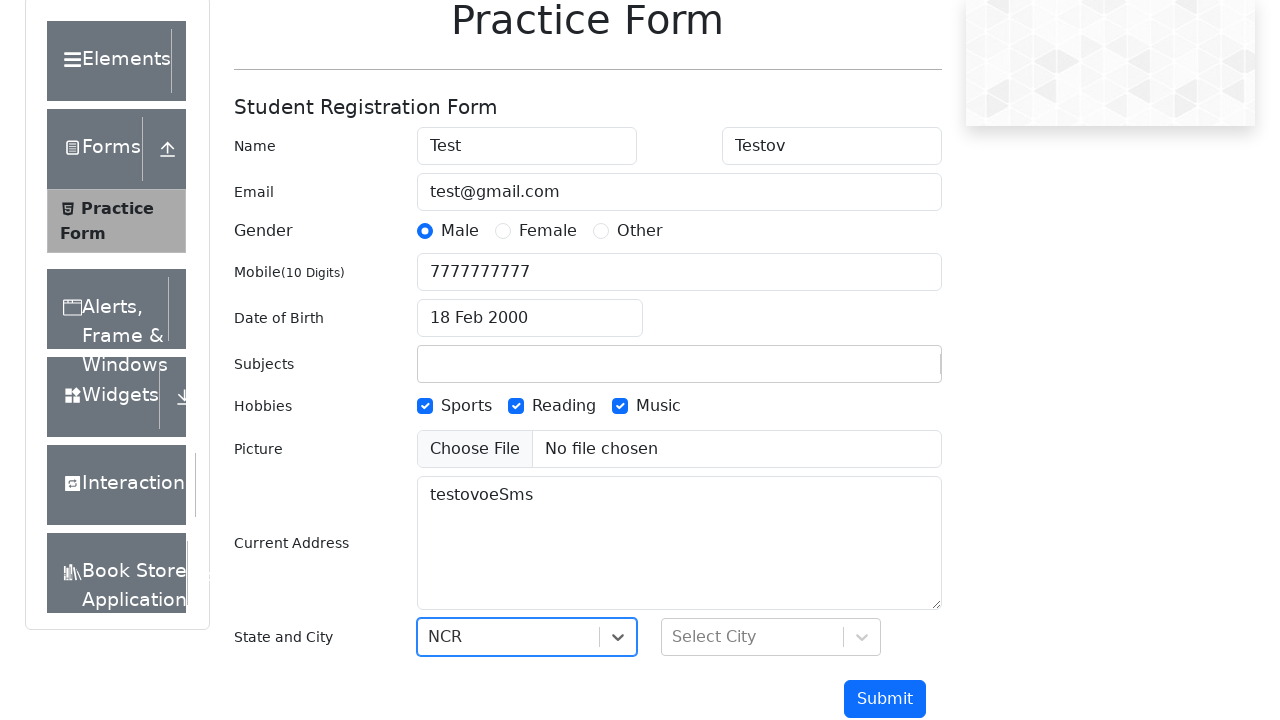

Filled city field with 'Noida' on #react-select-4-input
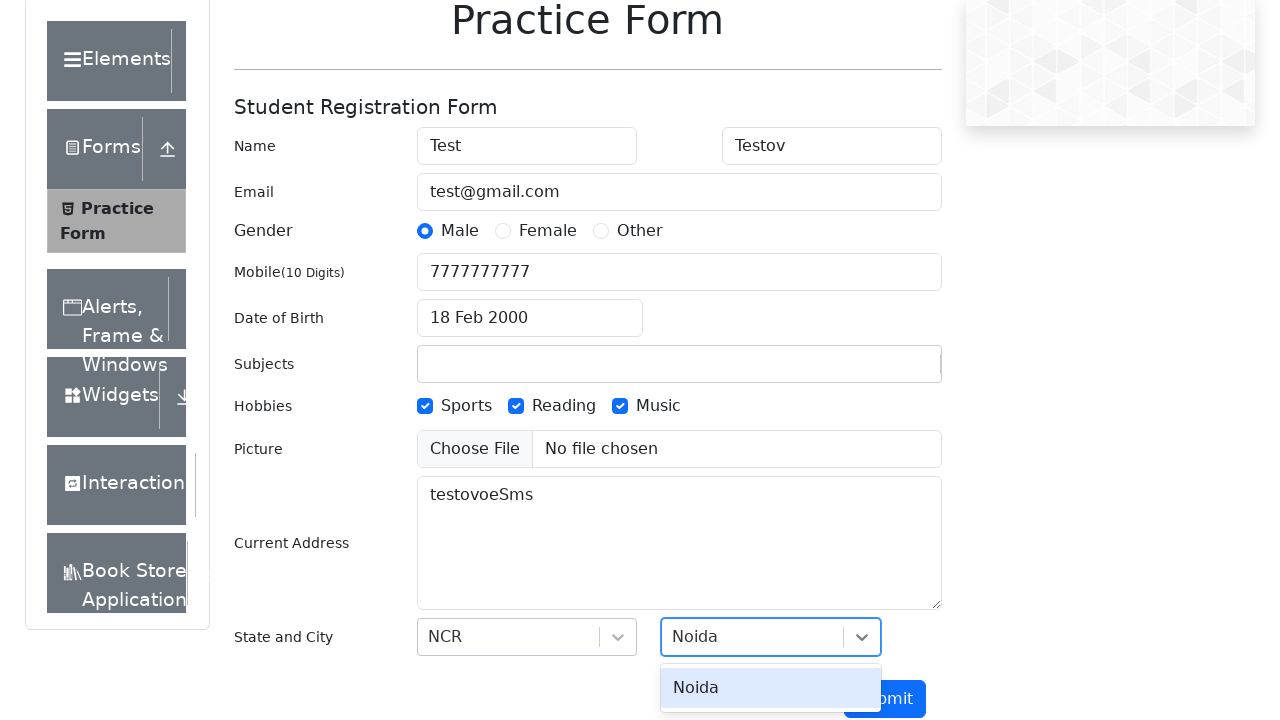

Pressed Enter to confirm Noida city selection on #react-select-4-input
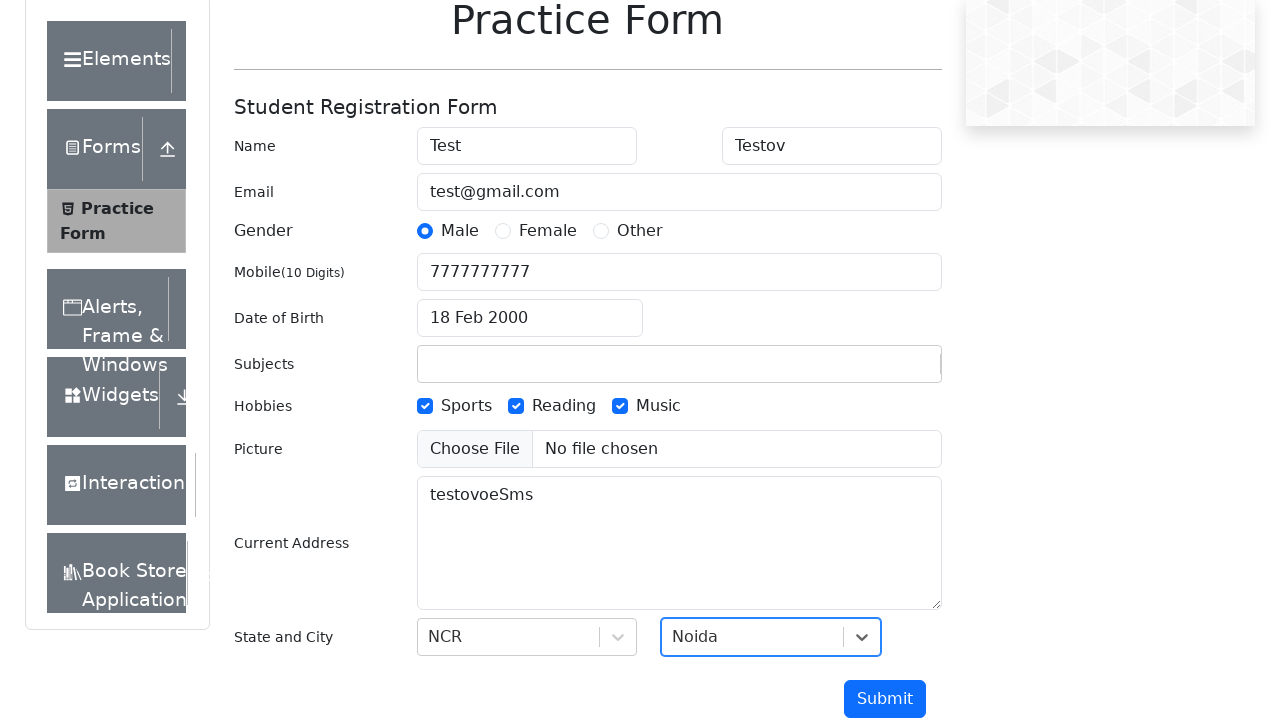

Filled subject field with 'English' on #subjectsInput
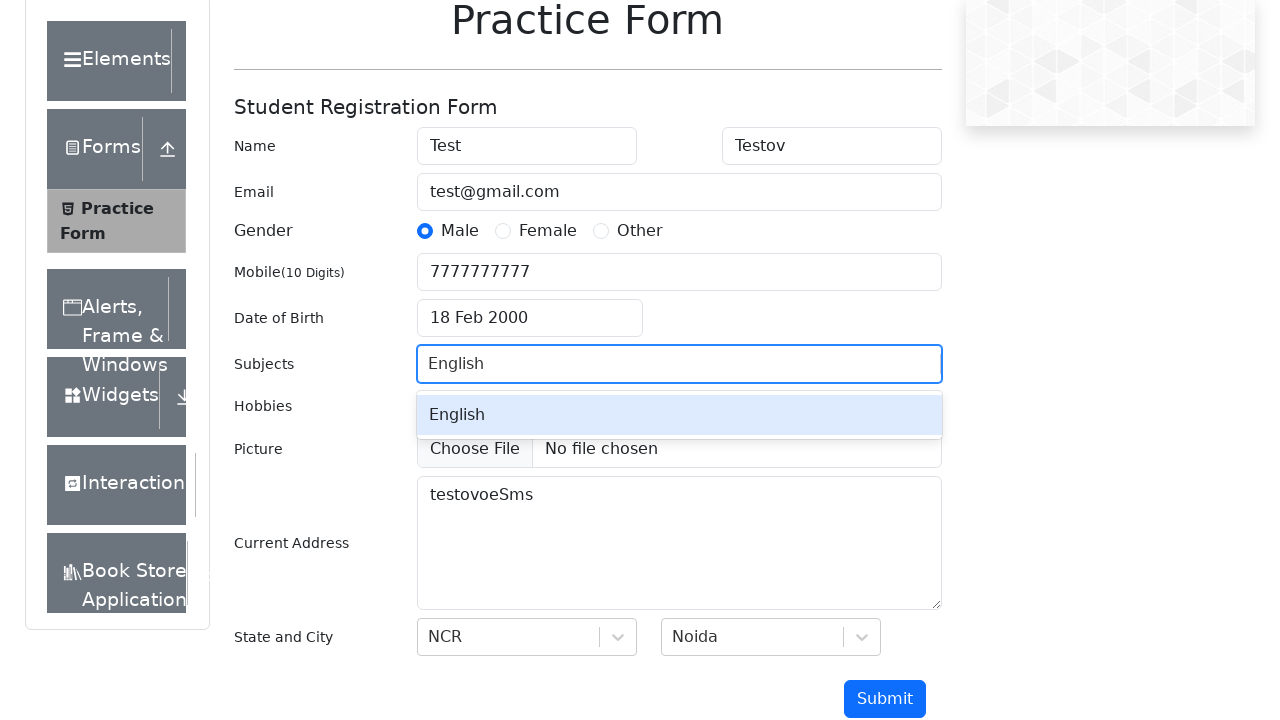

Pressed Enter to confirm English subject selection on #subjectsInput
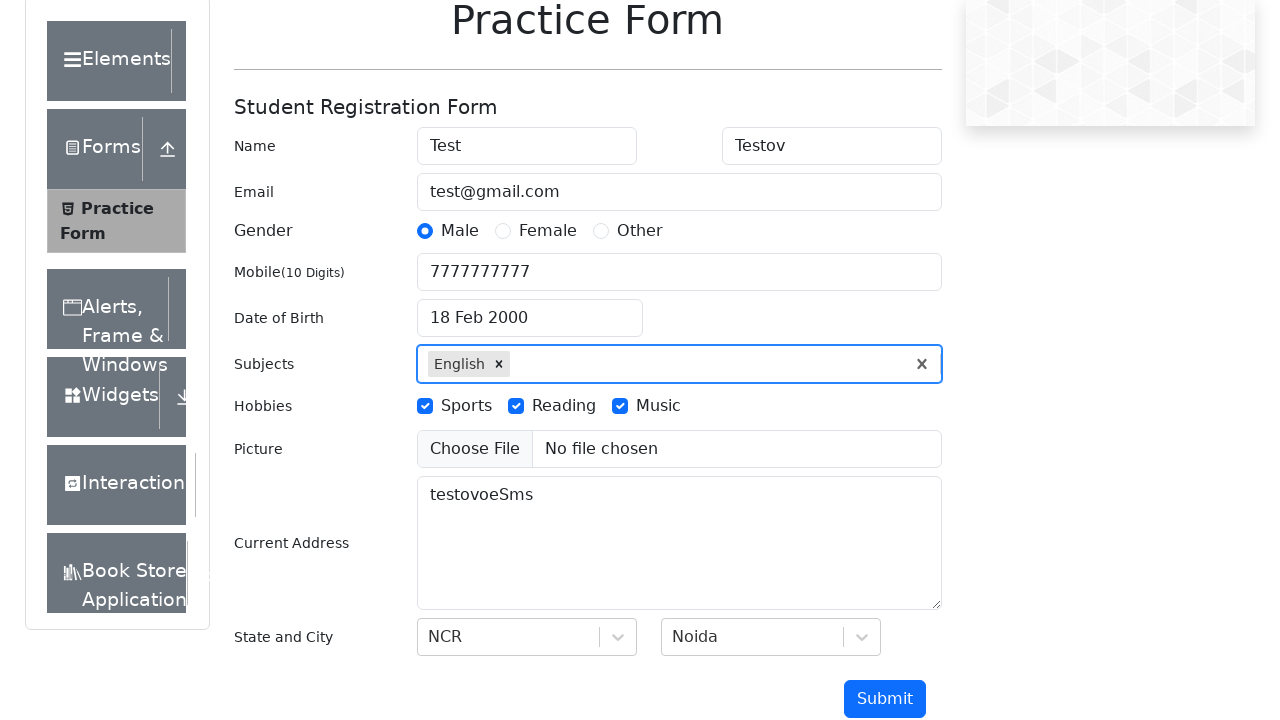

Clicked submit button to submit the form at (885, 699) on #submit
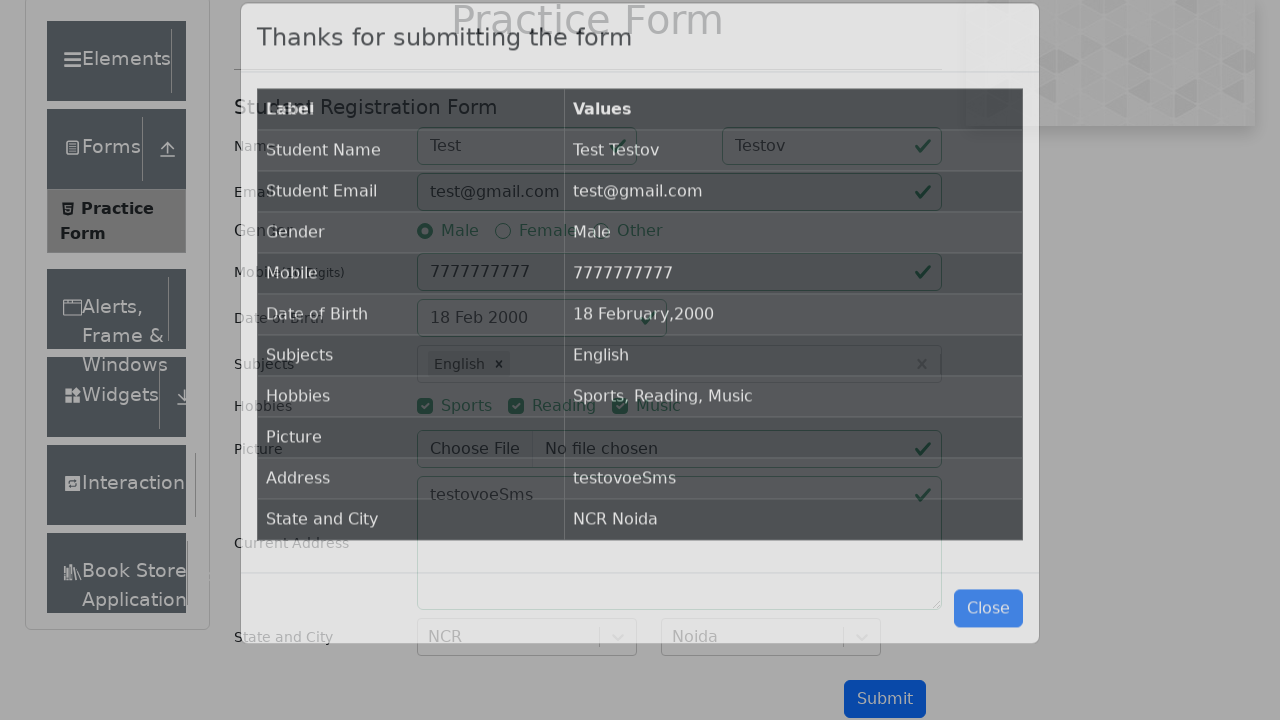

Confirmation modal appeared with submitted data
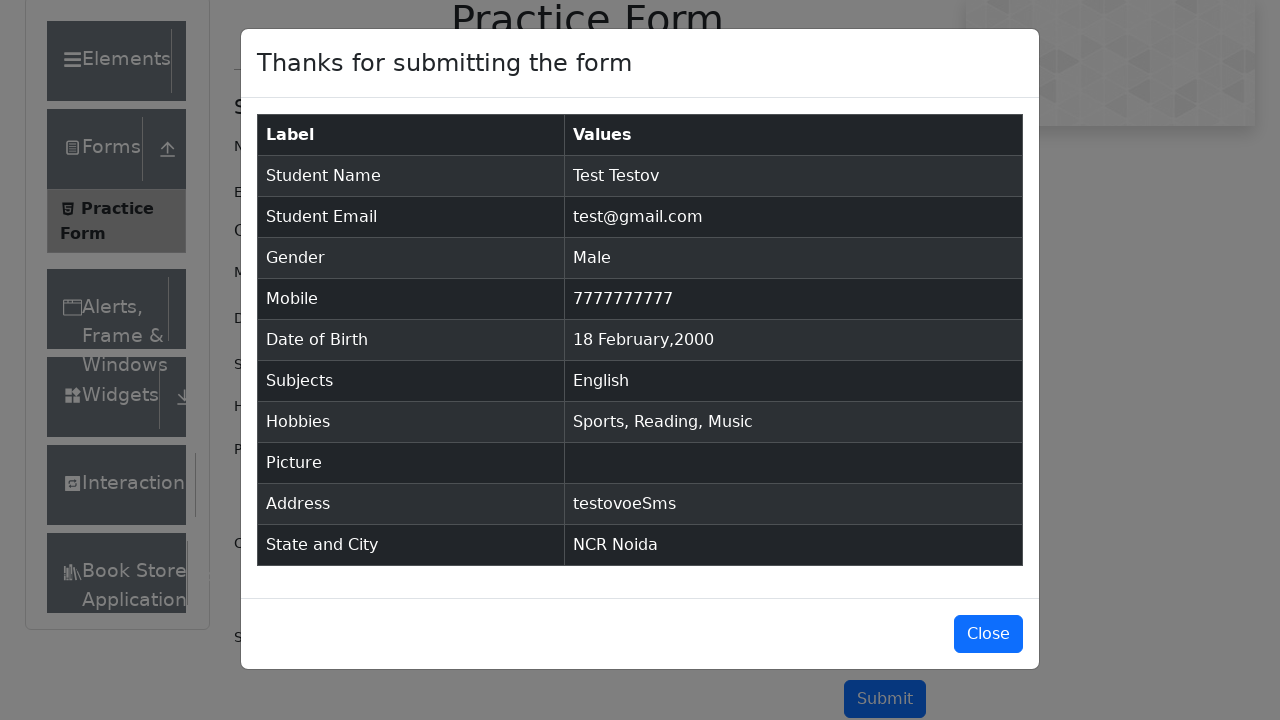

Clicked close button to dismiss confirmation modal at (988, 634) on #closeLargeModal
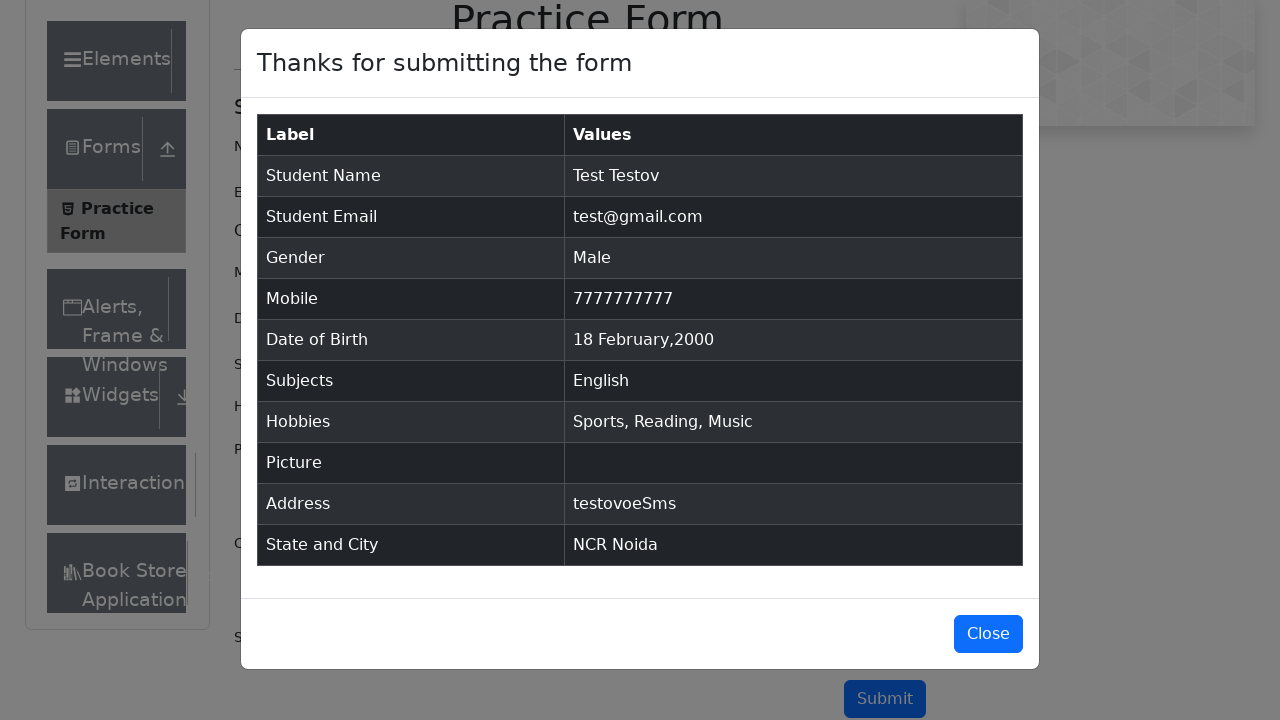

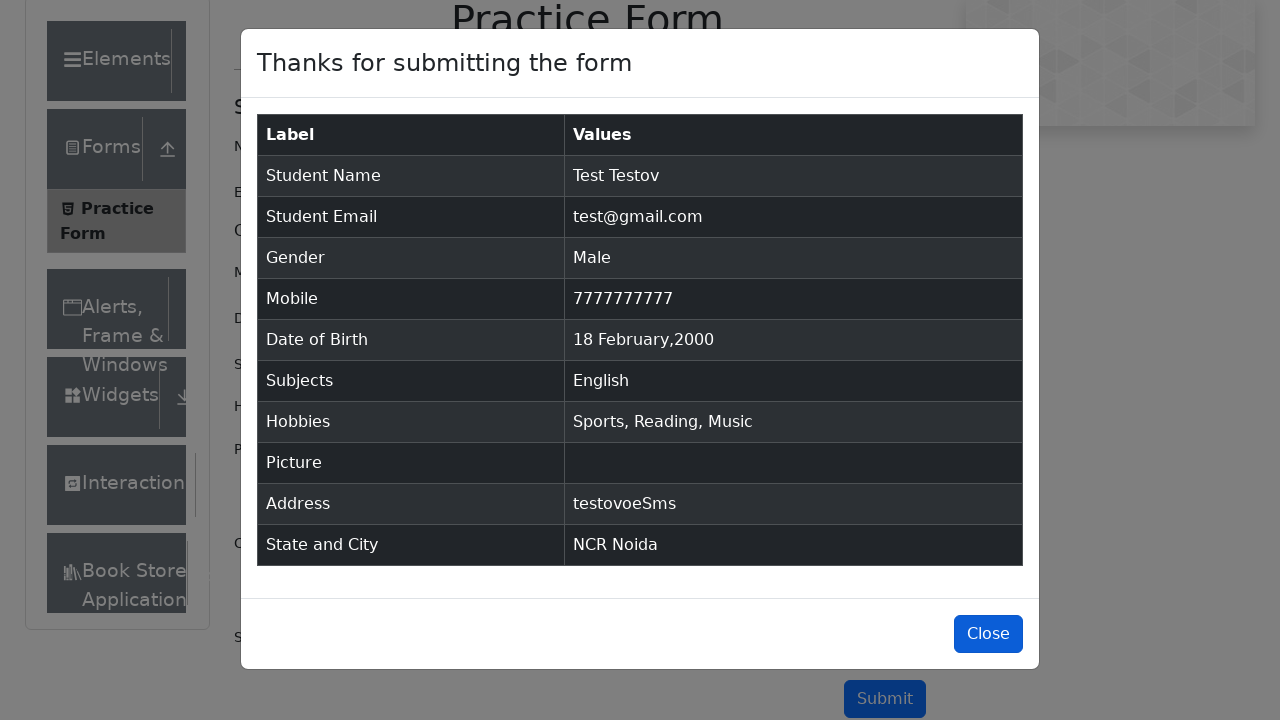